Tests calculator division functionality by entering two operands and the division operator

Starting URL: https://www.online-calculator.com/full-screen-calculator/

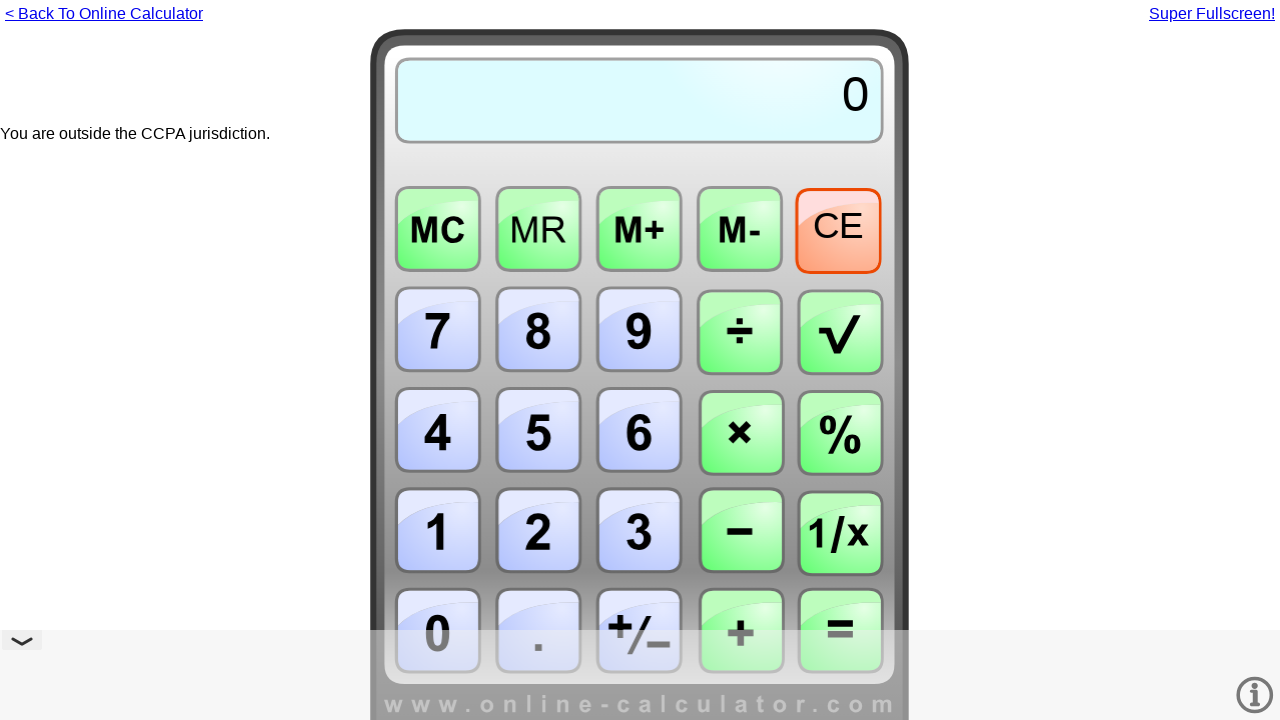

Located calculator iframe
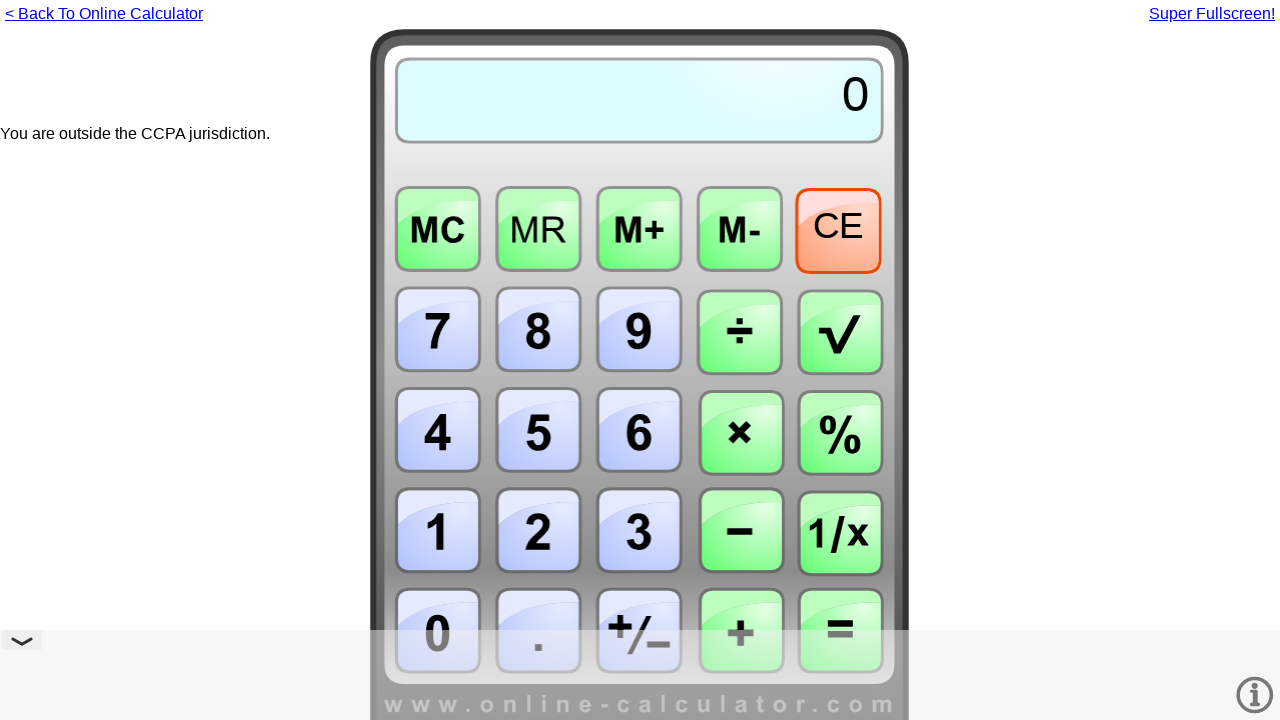

Entered first operand '42' on iframe#fullframe >> internal:control=enter-frame >> body
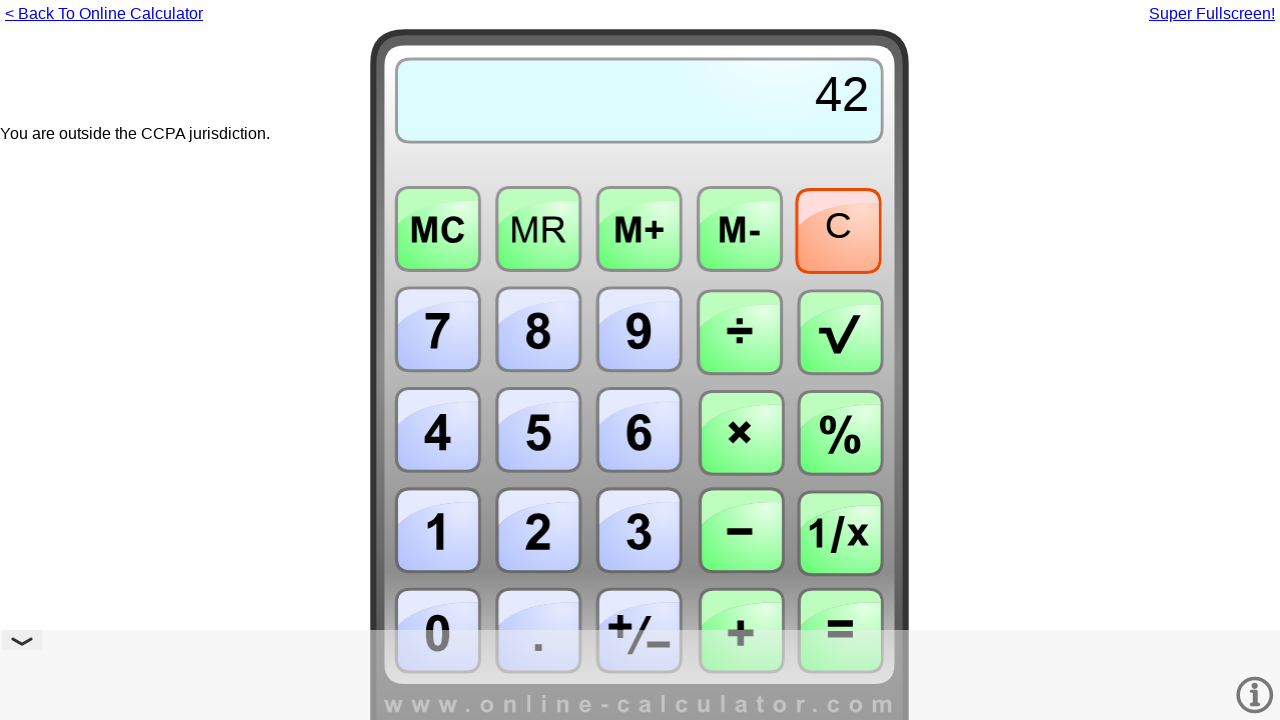

Entered division operator '/' on iframe#fullframe >> internal:control=enter-frame >> body
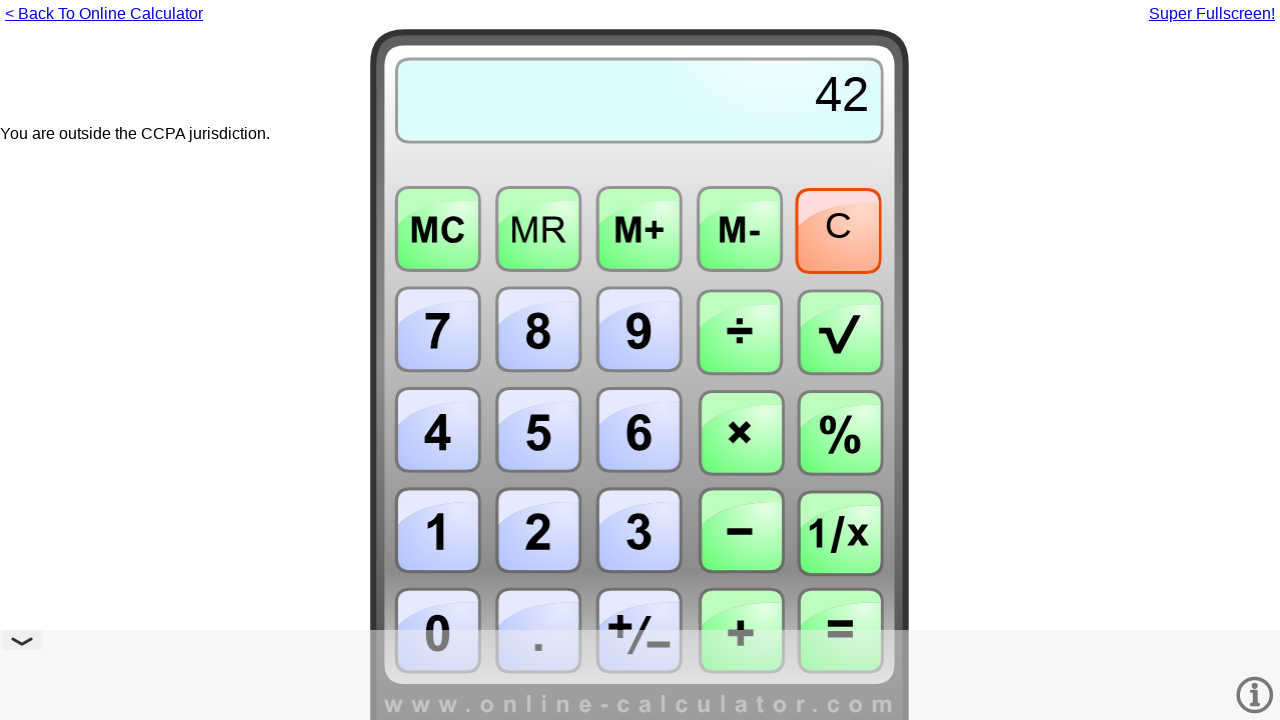

Entered second operand '6' on iframe#fullframe >> internal:control=enter-frame >> body
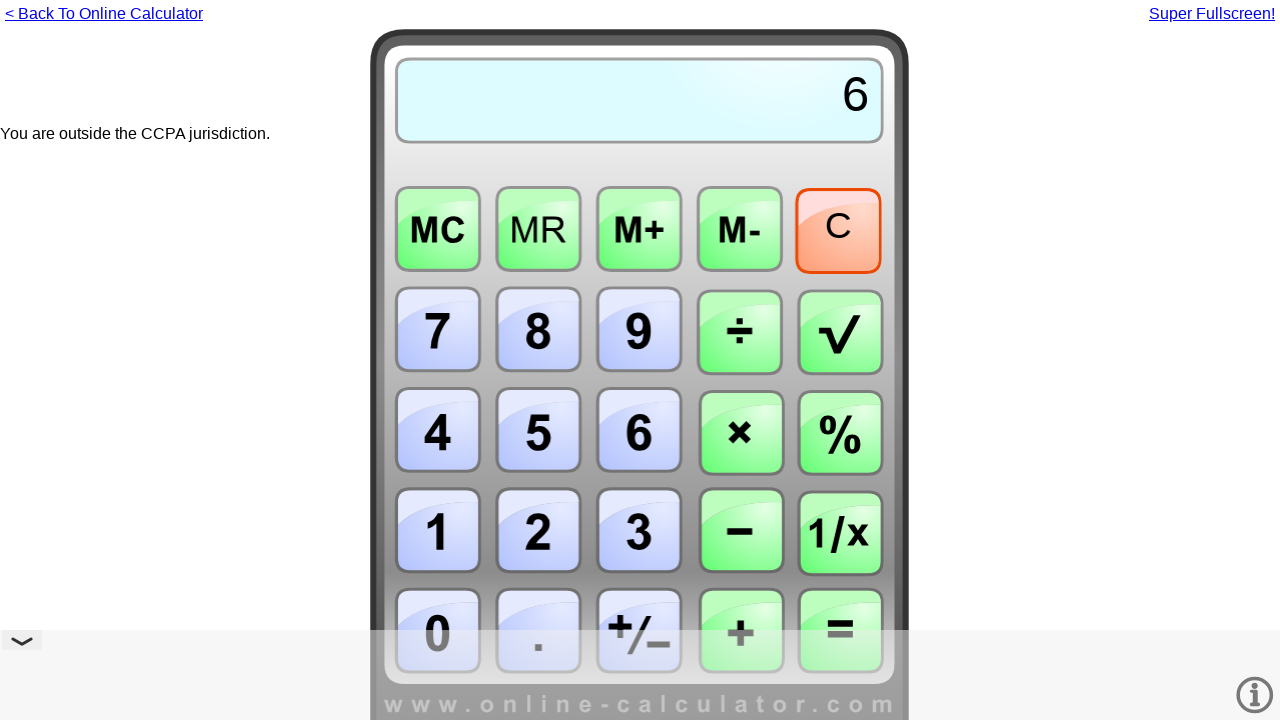

Pressed Enter to calculate division result on iframe#fullframe >> internal:control=enter-frame >> body
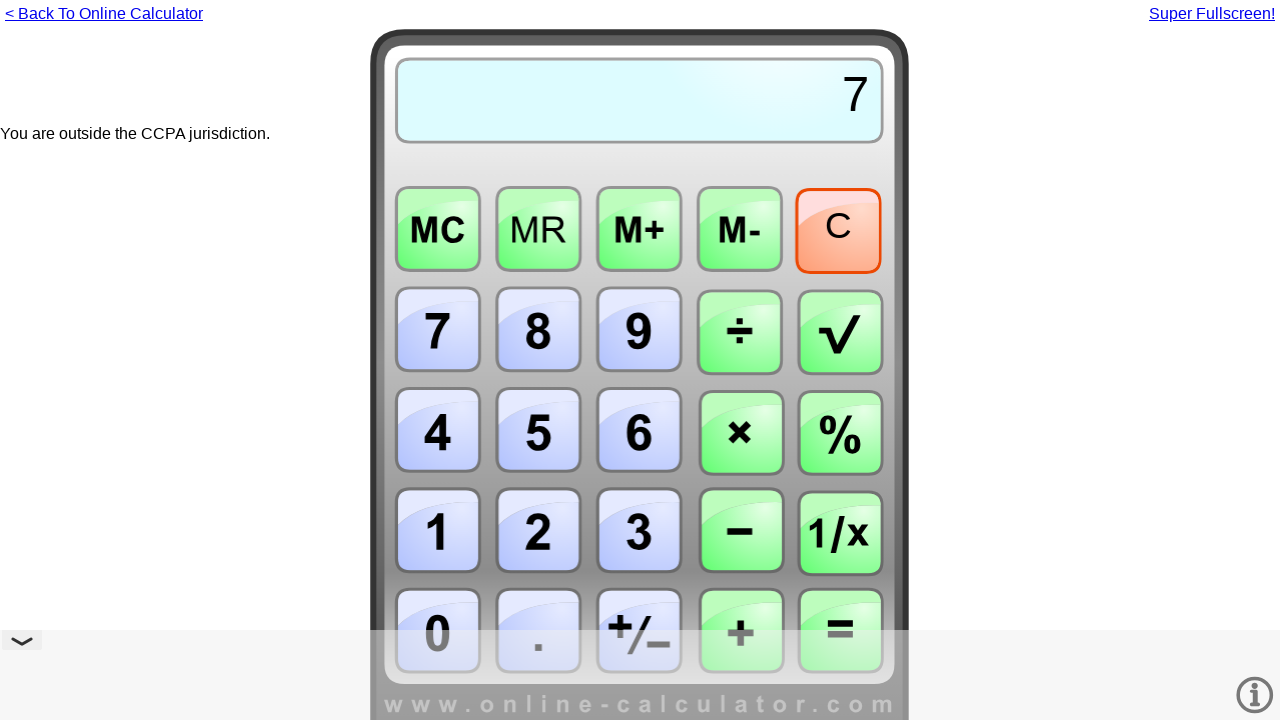

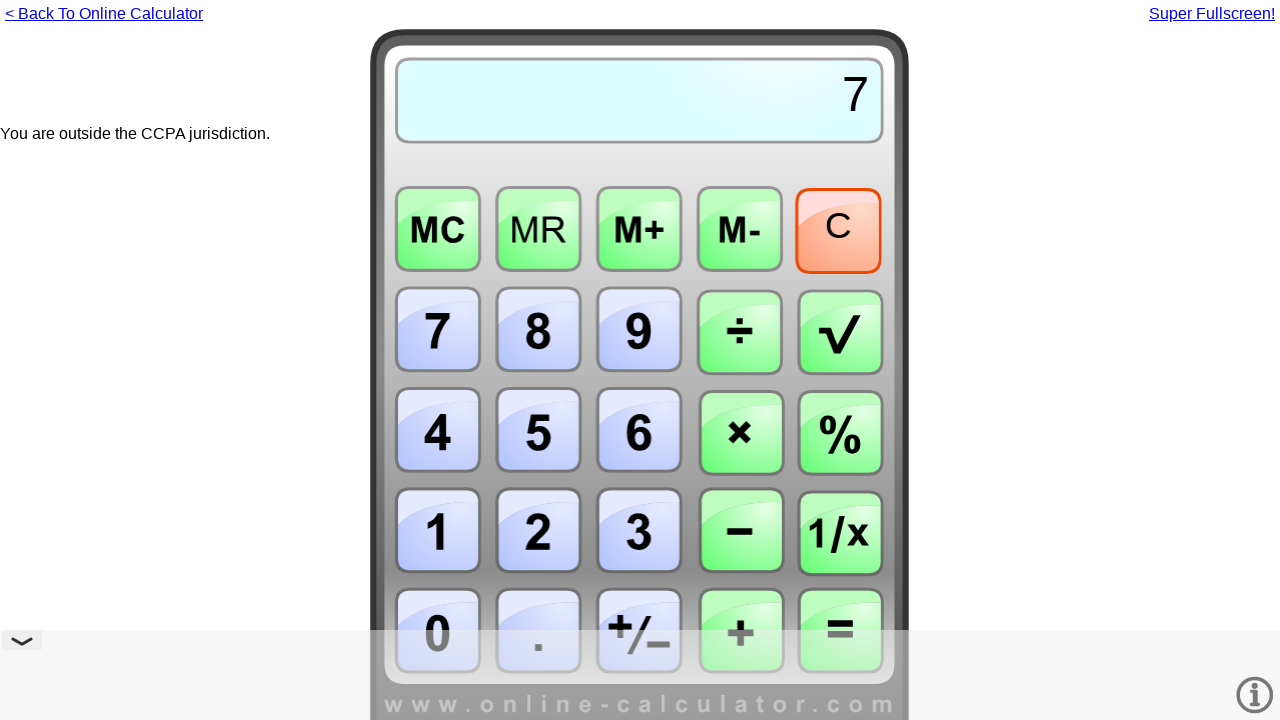